Tests Target.com search functionality by entering a search term and clicking the search button

Starting URL: https://www.target.com/

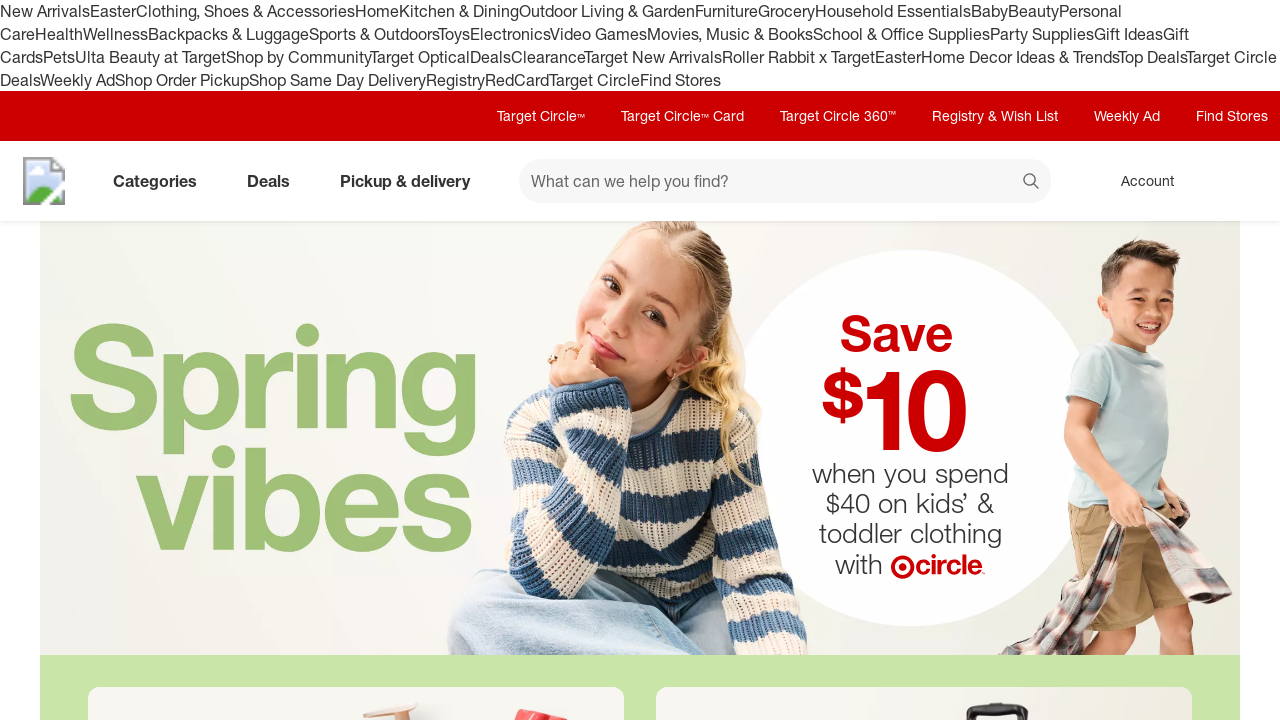

Search field became visible and ready
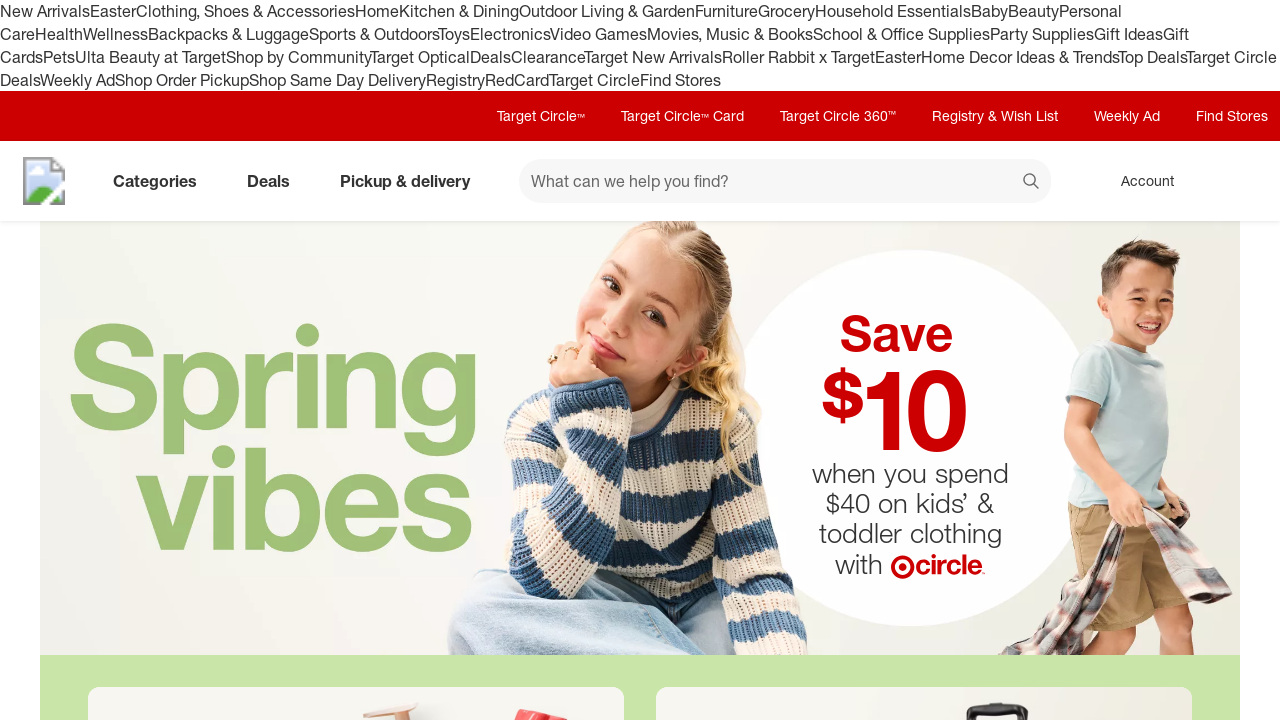

Entered 'laptop' in search field on #search
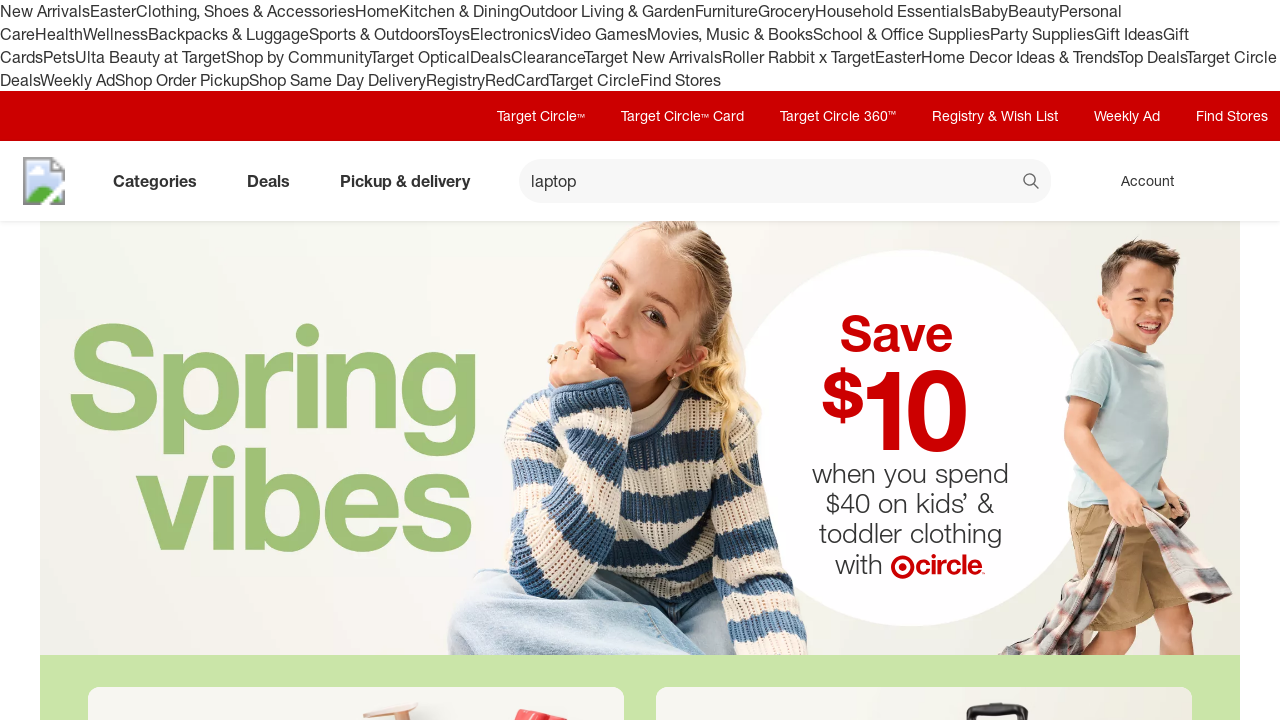

Clicked search button to submit search at (1032, 183) on button[data-test='@web/Search/SearchButton']
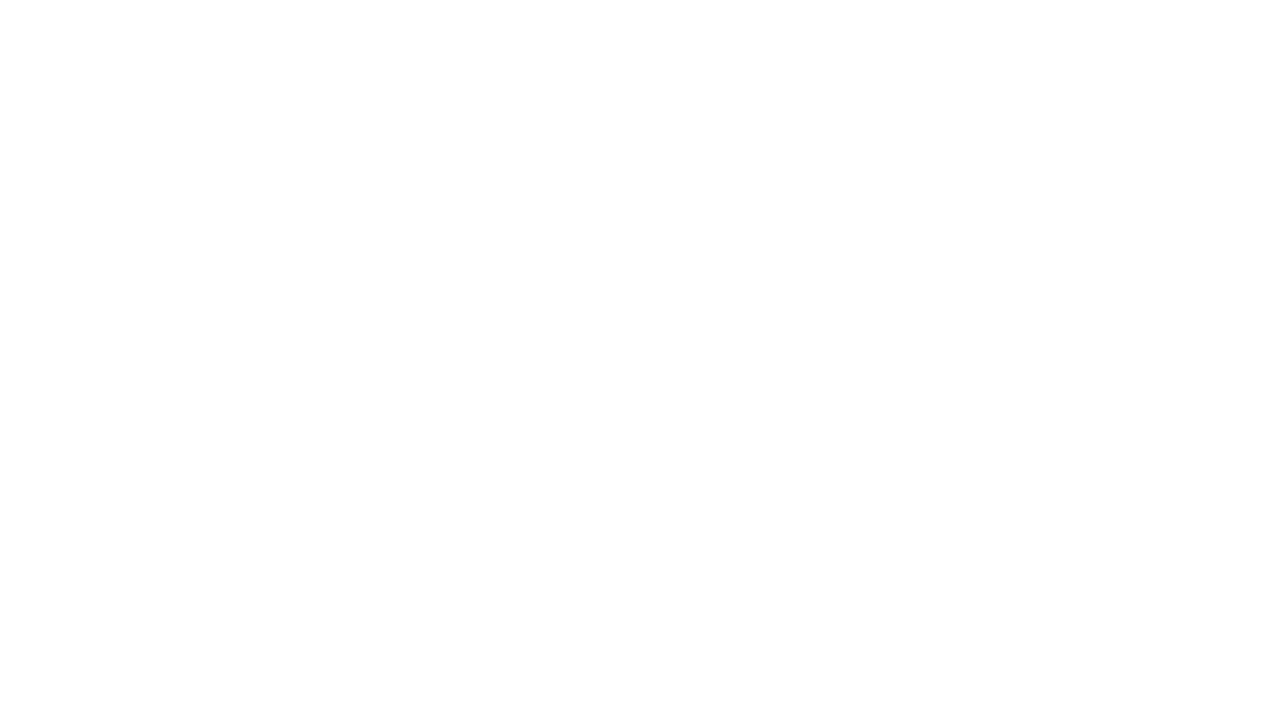

Search results page loaded successfully
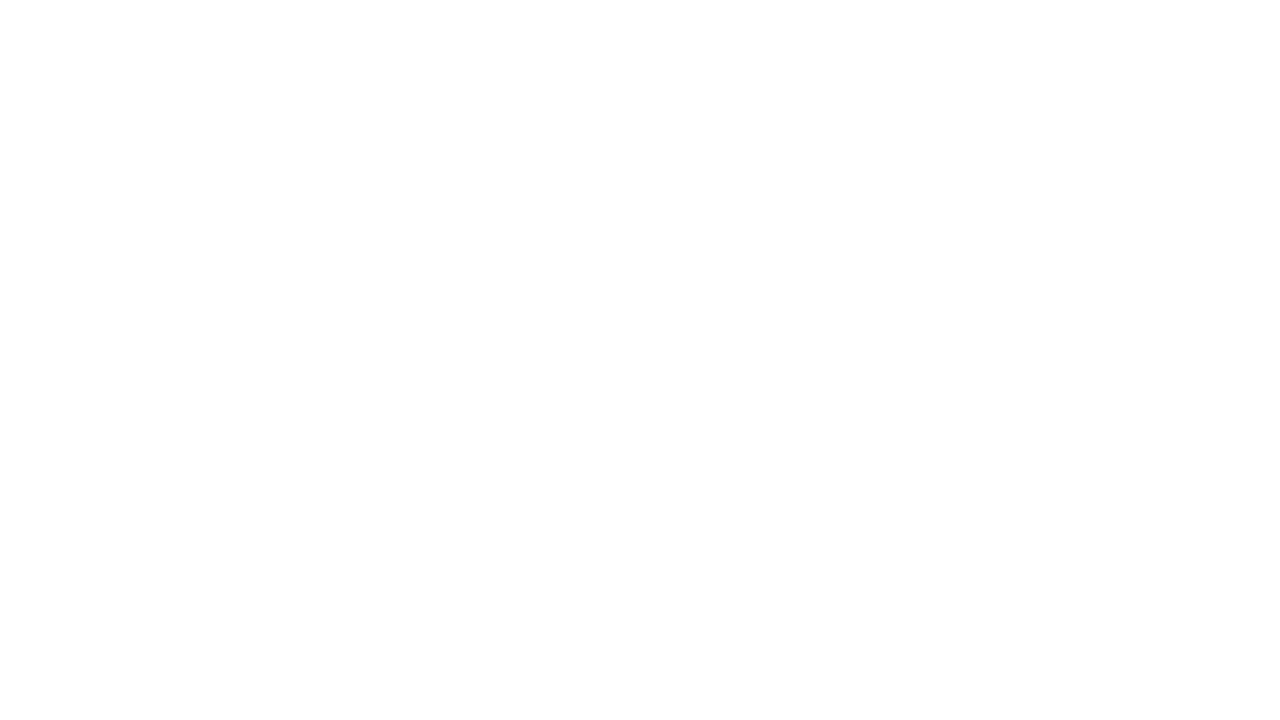

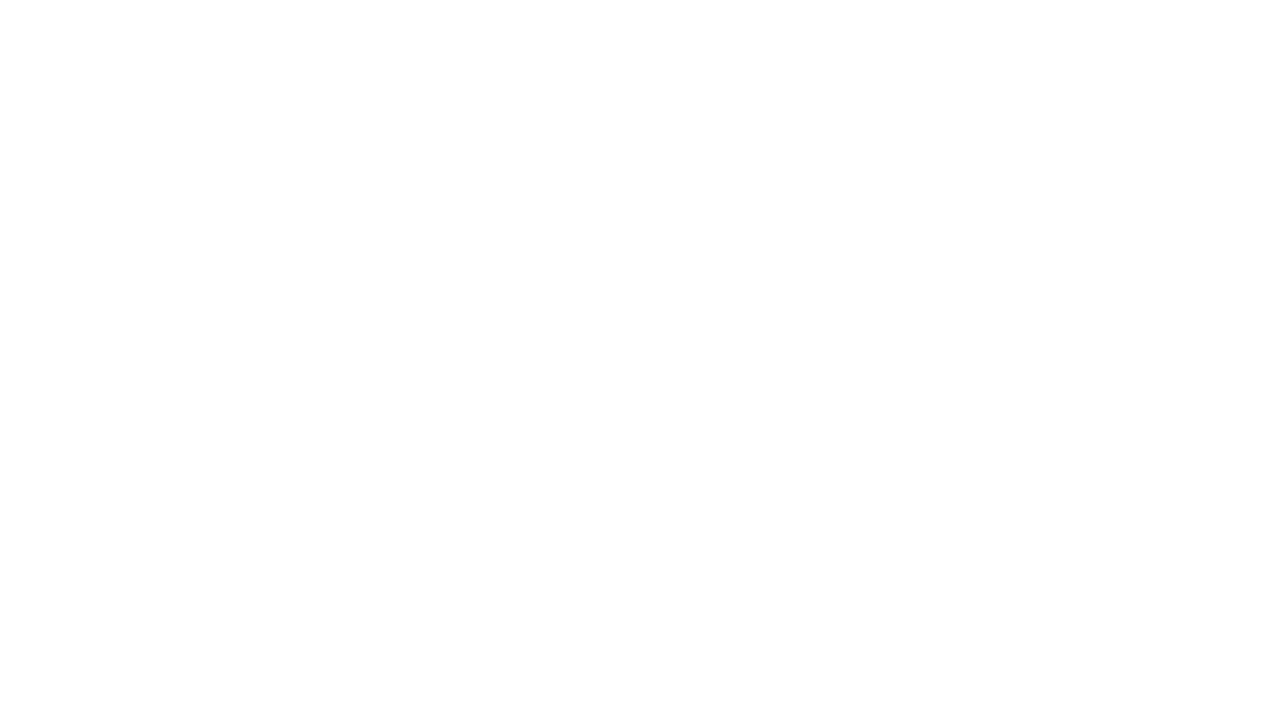